Navigates to the GeeksForGeeks tutorial website and verifies the page loads successfully

Starting URL: https://geeksforgeeks.org/

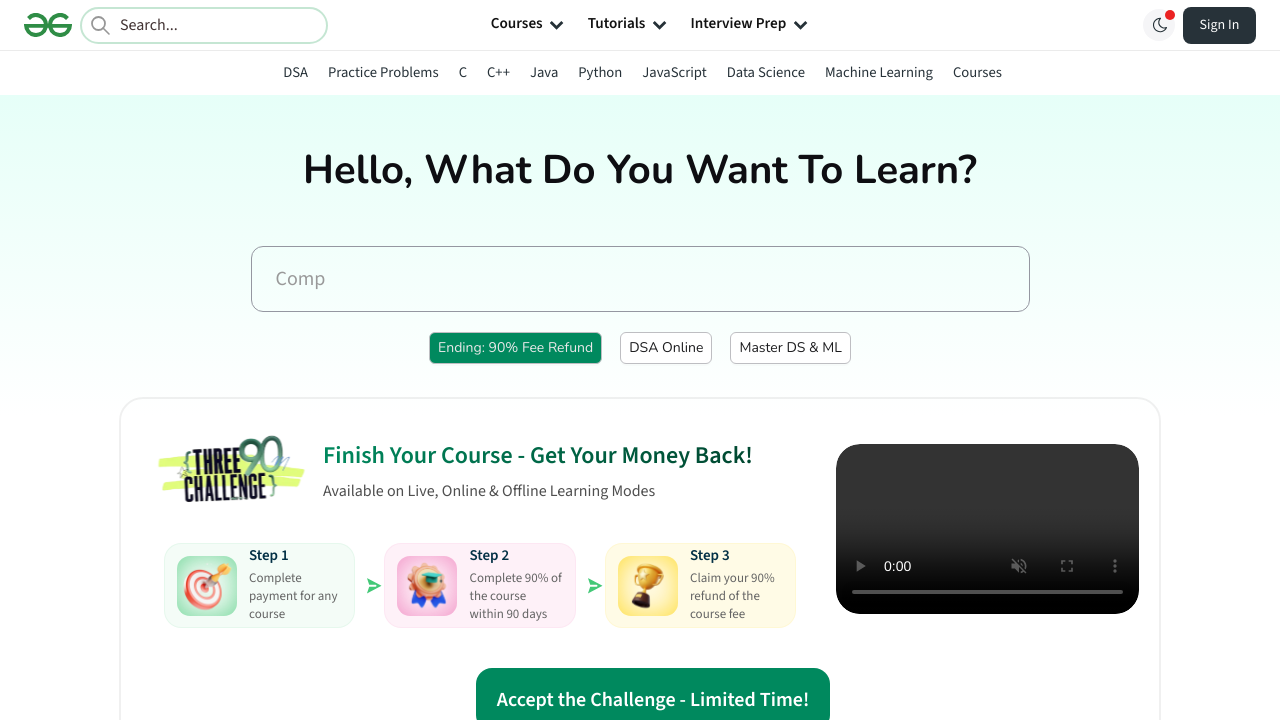

Page DOM content loaded
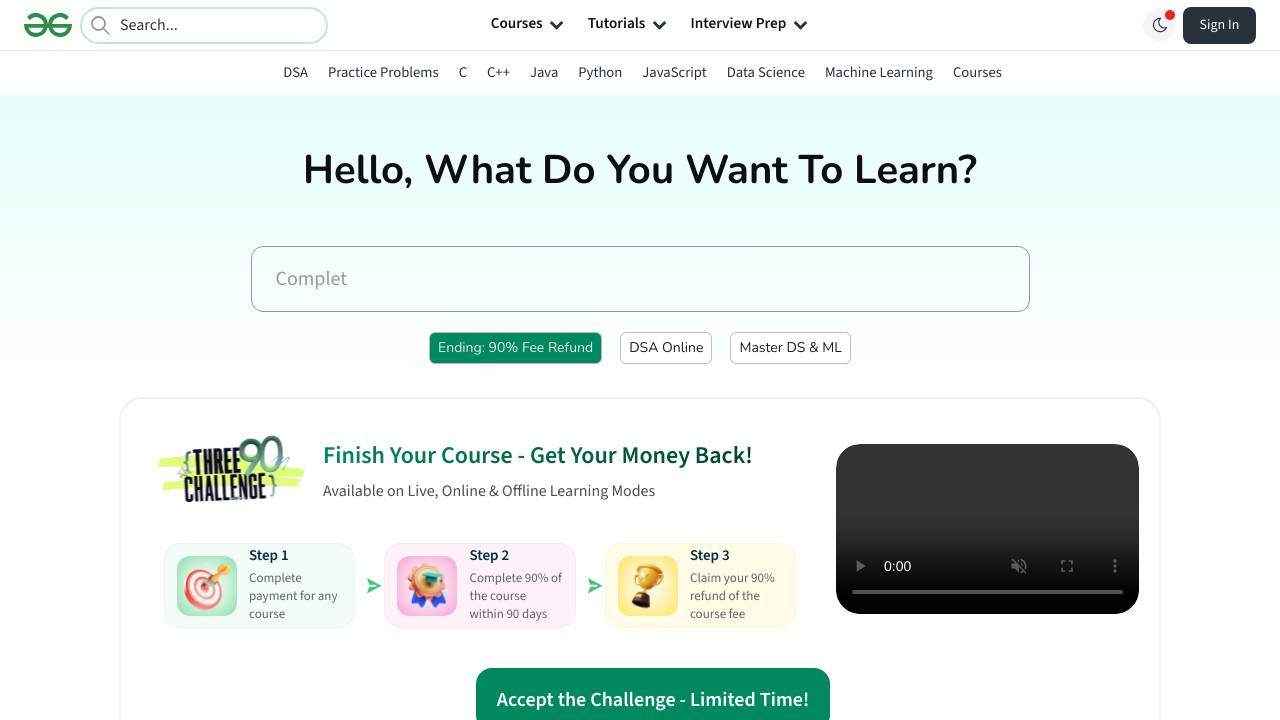

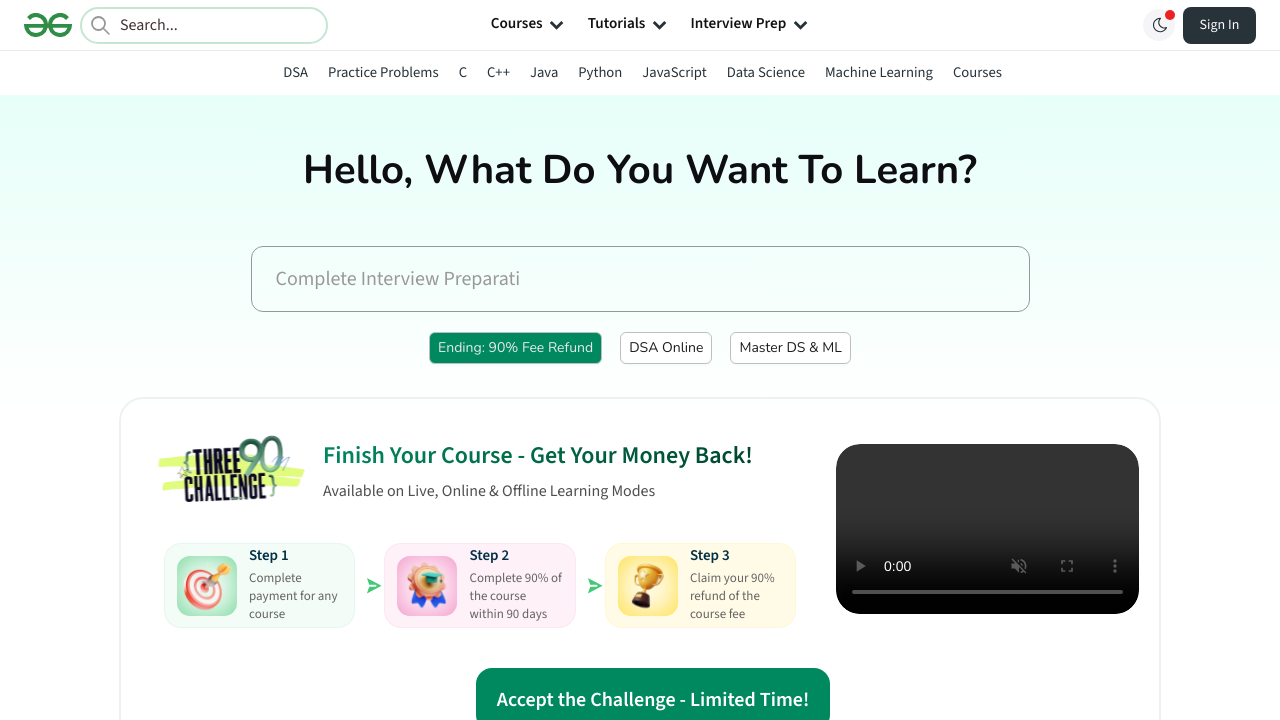